Tests that clicking the login button with only username filled (no password) displays the error message "Epic sadface: Password is required"

Starting URL: https://www.saucedemo.com/

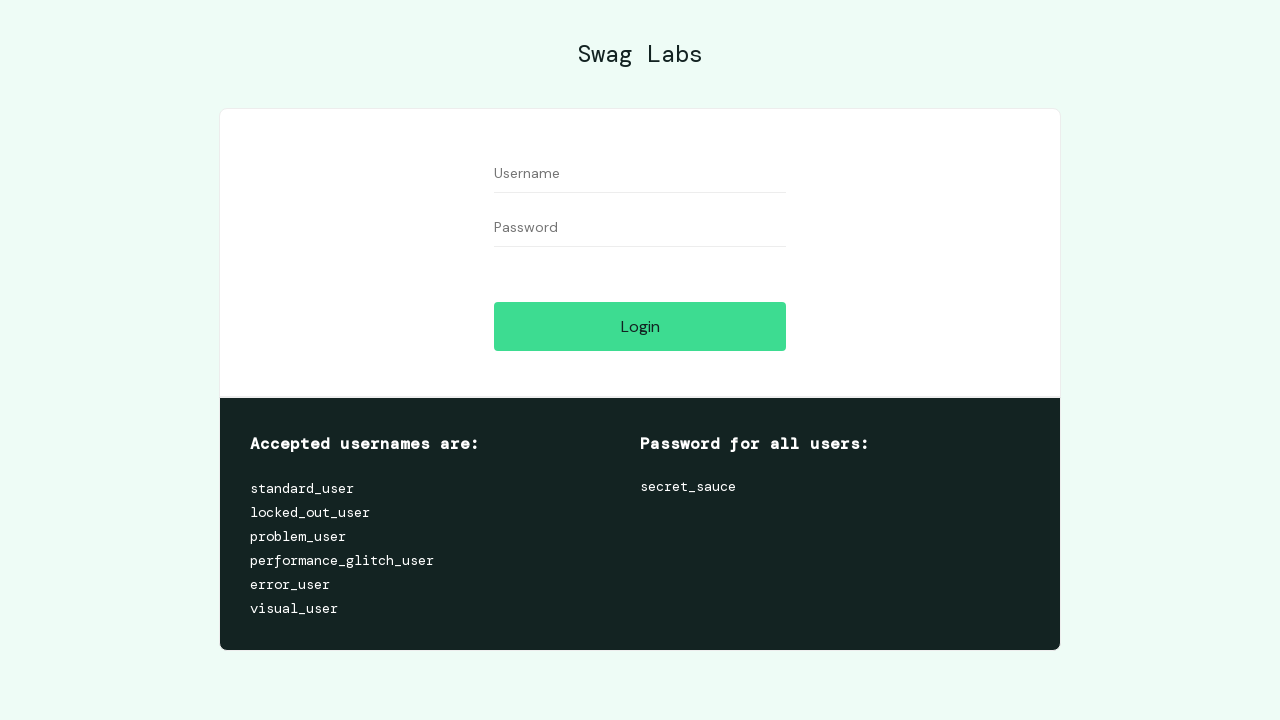

Filled username field with 'standard_user' on #user-name
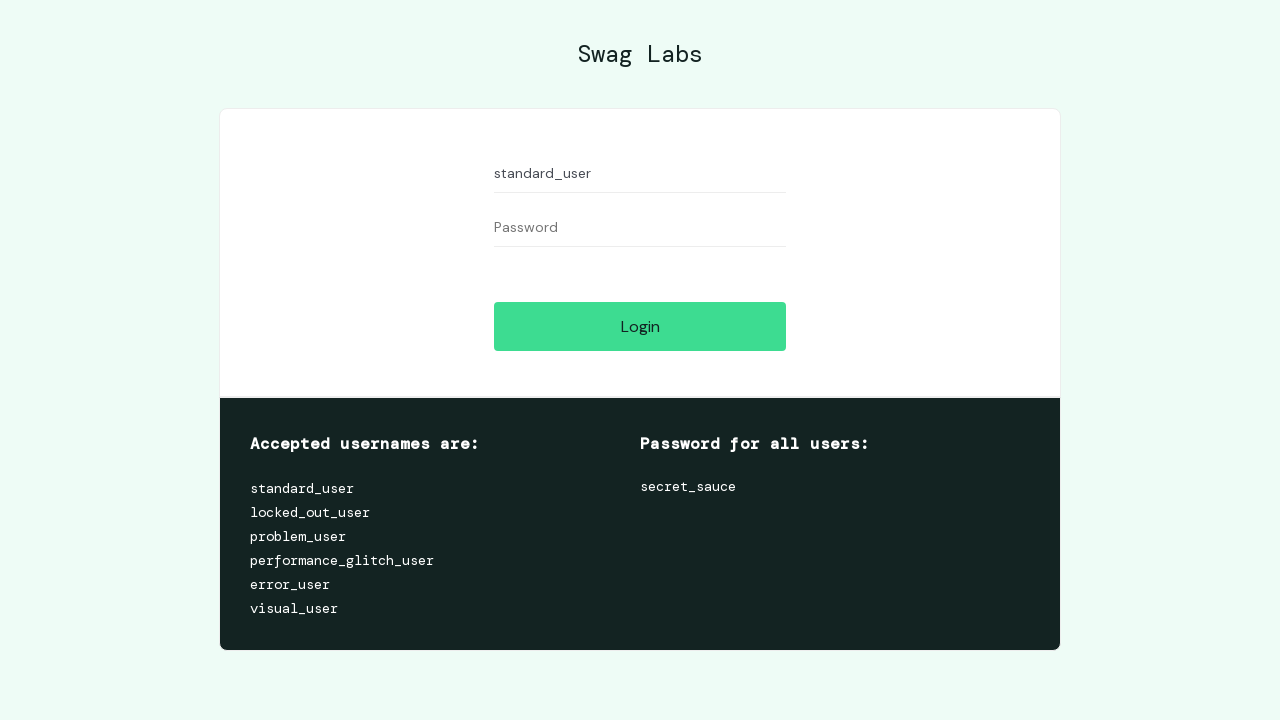

Clicked login button without entering password at (640, 326) on #login-button
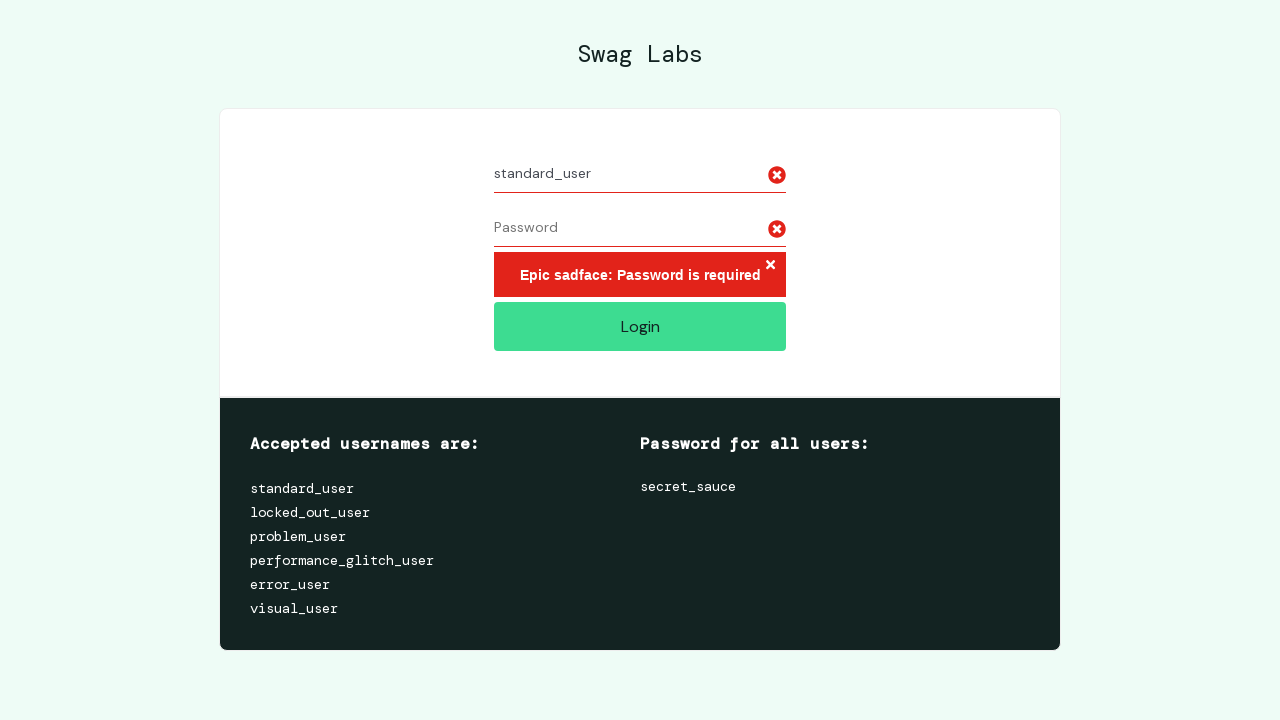

Error message container appeared
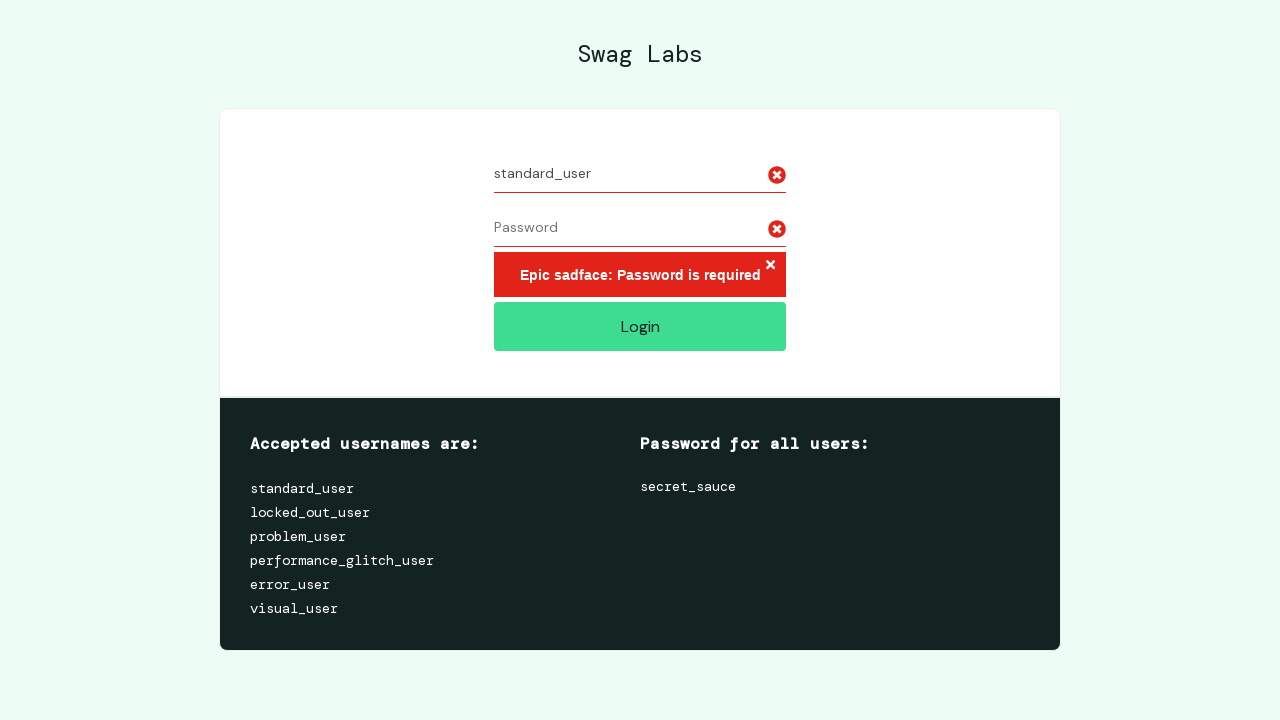

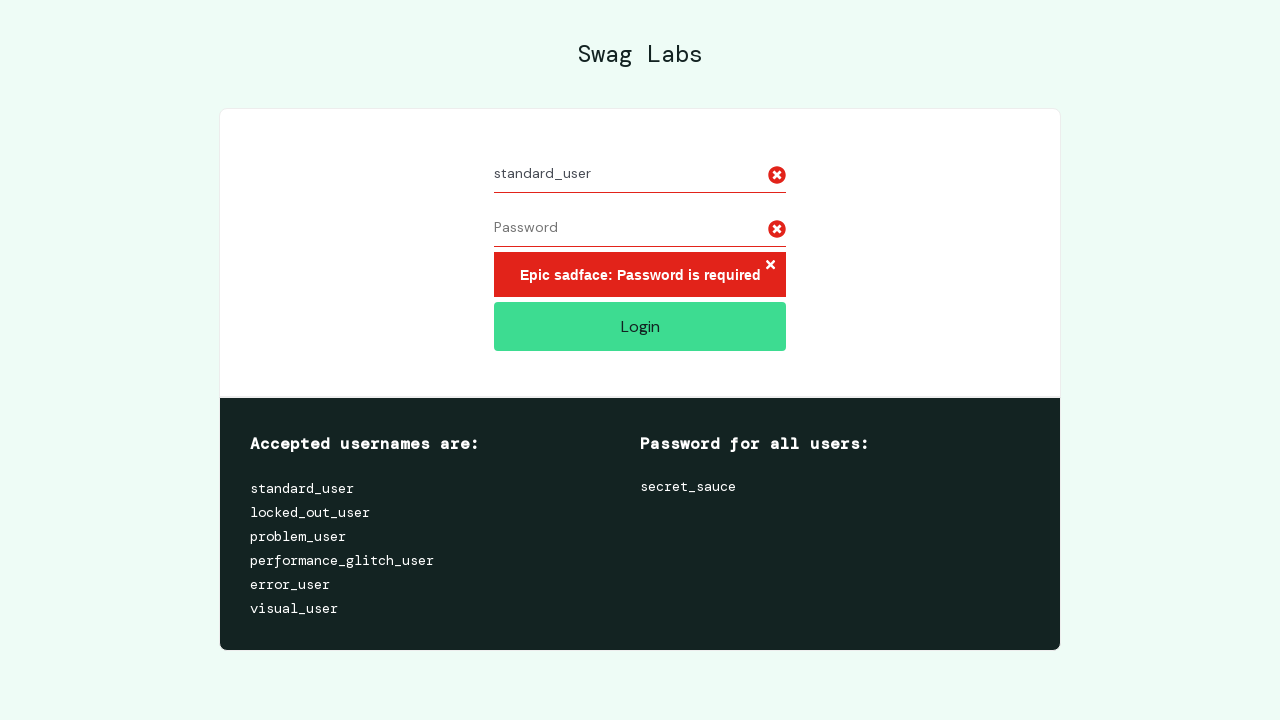